Tests a form submission by filling in full name, email, and address fields, then submitting and verifying the displayed results

Starting URL: https://demoqa.com/text-box

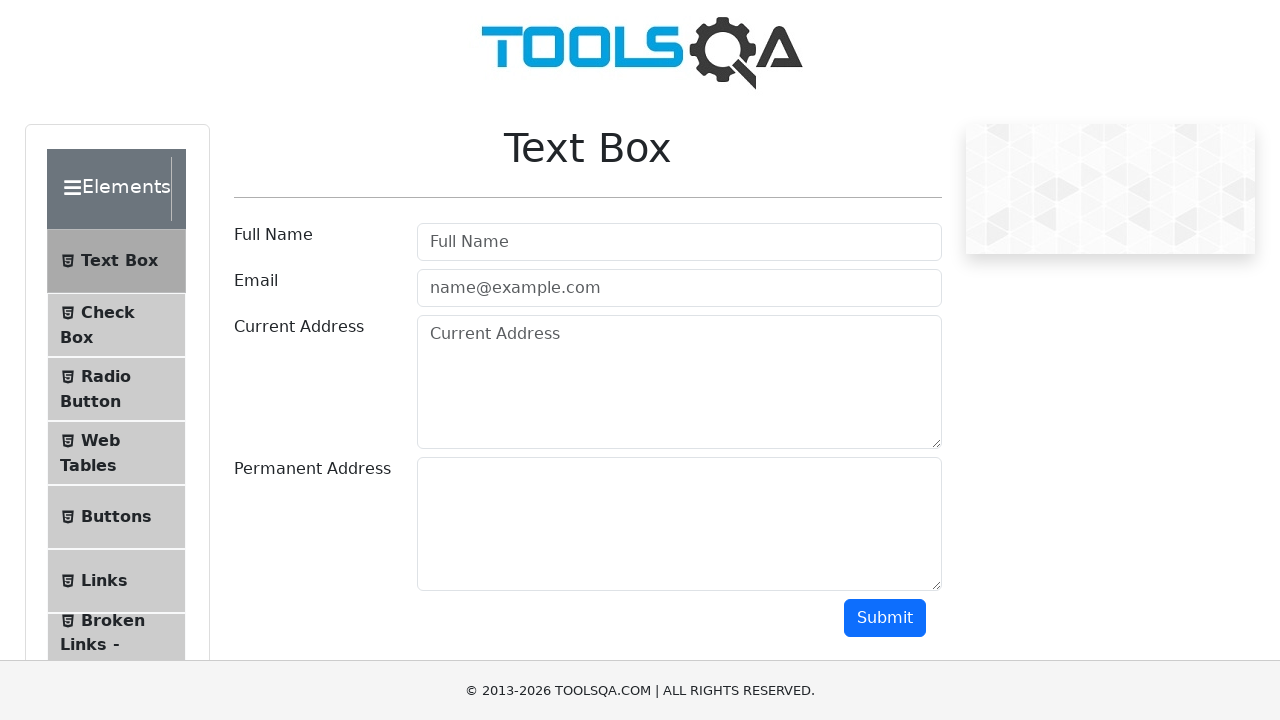

Filled full name field with 'Pera Peric' on #userName
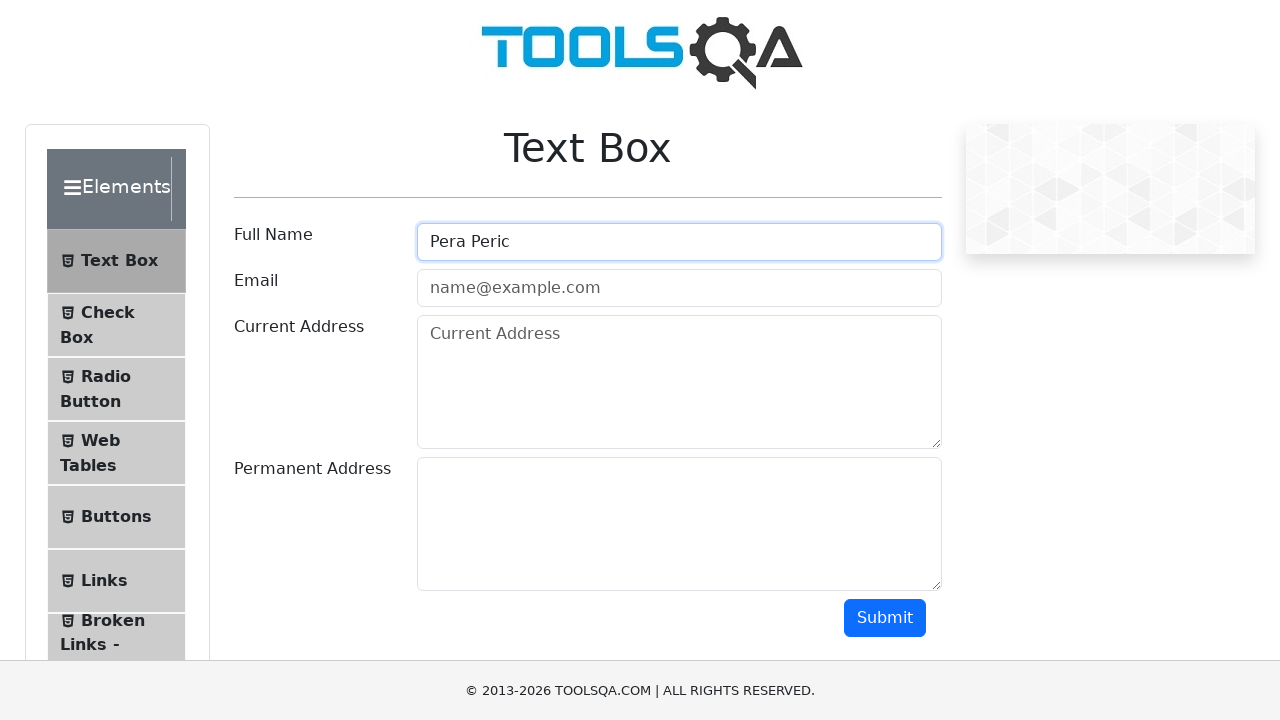

Filled email field with 'pera.peric@gmail.com' on #userEmail
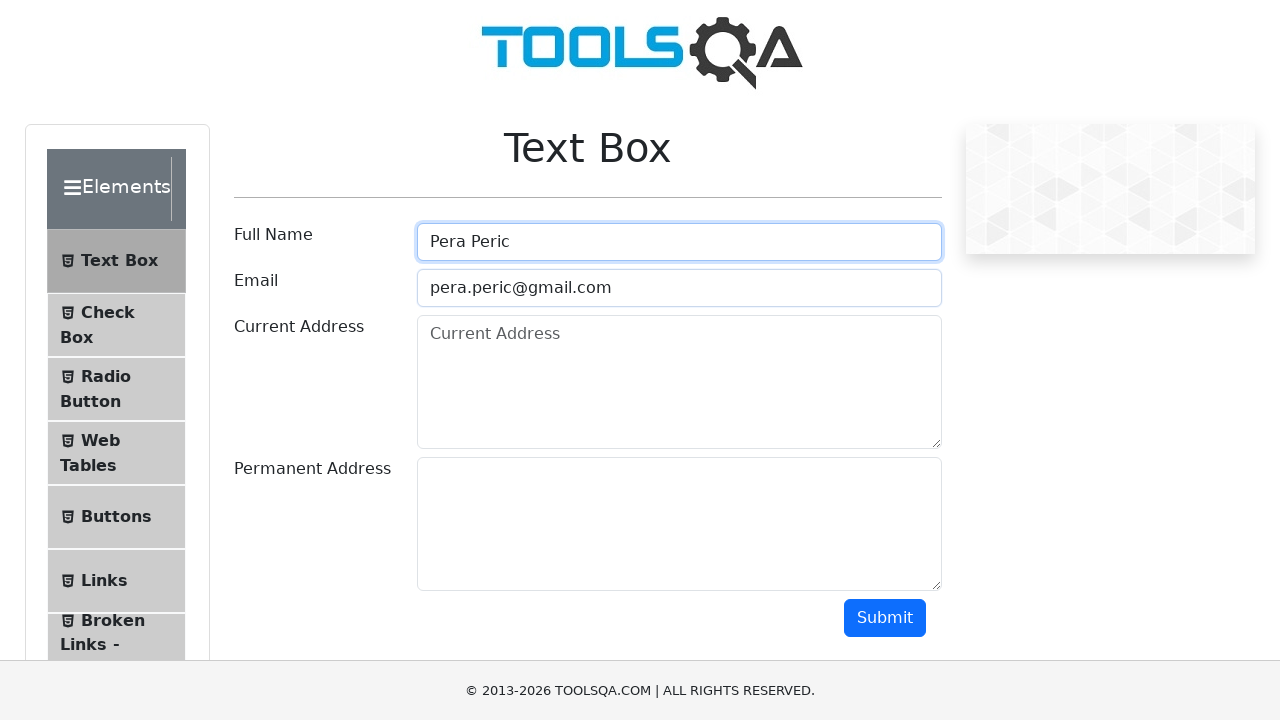

Filled current address field with 'Futoska 111' on #currentAddress
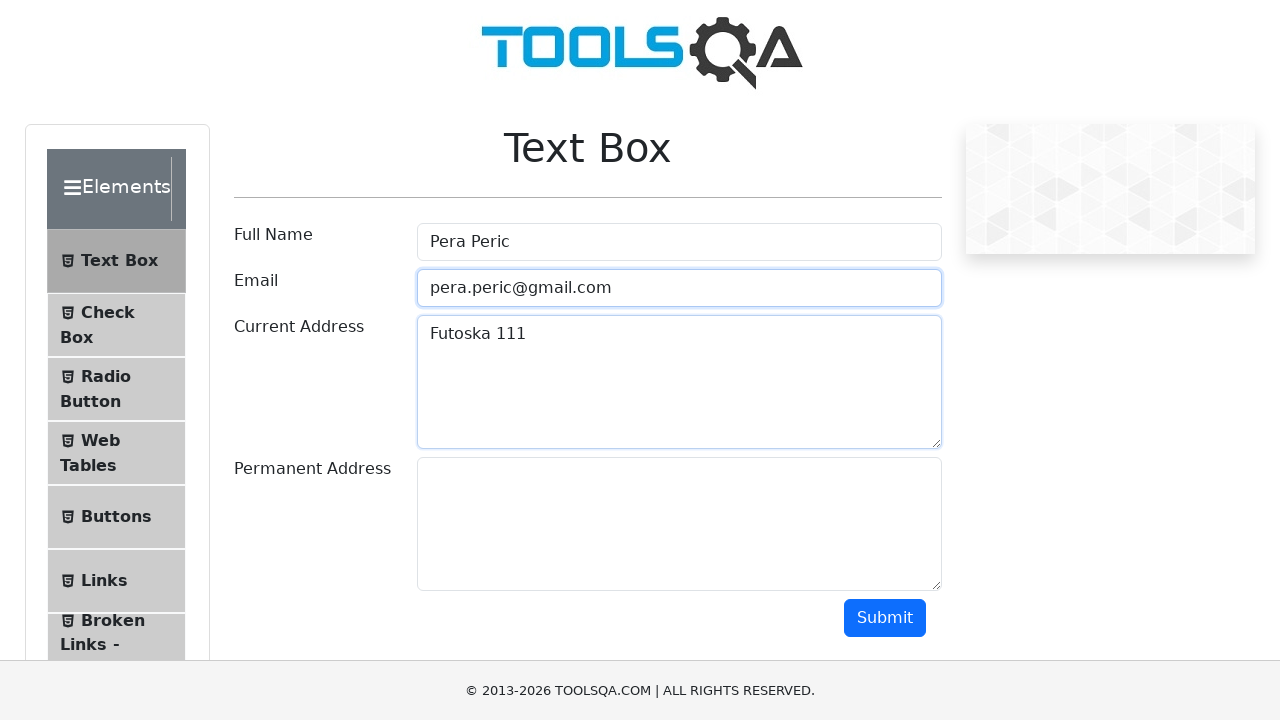

Filled permanent address field with 'Futoska 100' on #permanentAddress
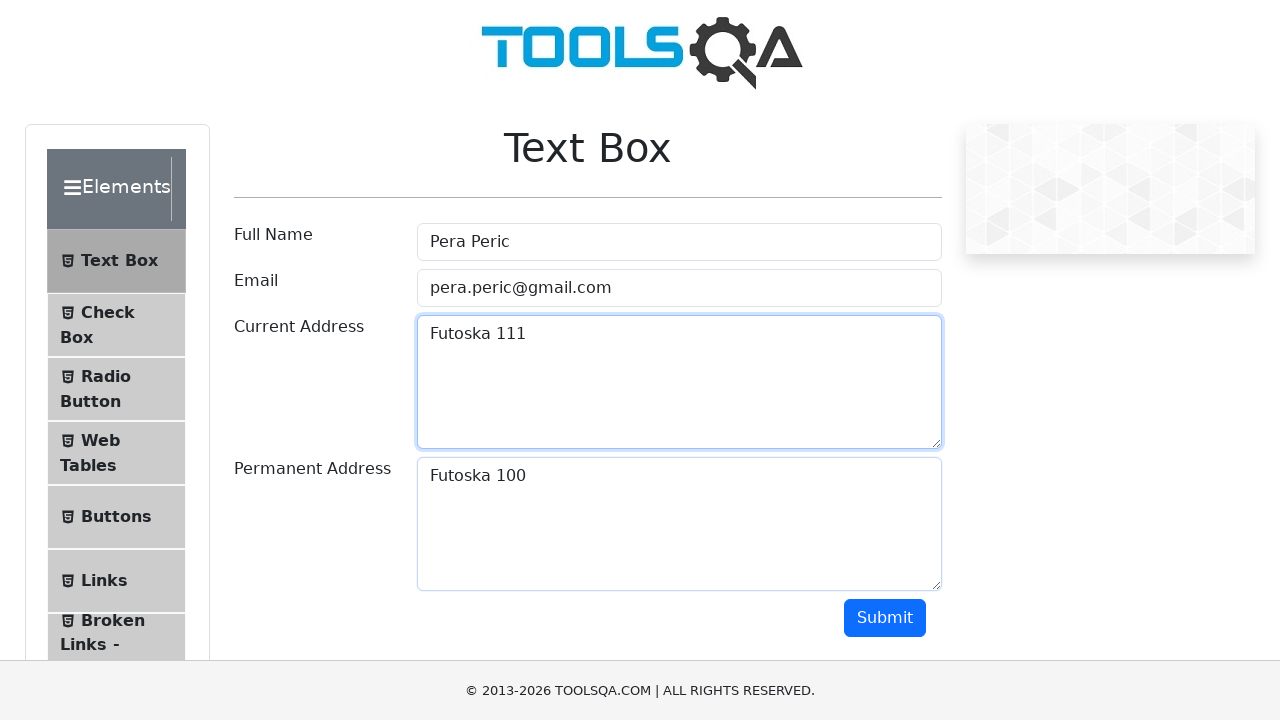

Clicked submit button to submit form at (885, 618) on #submit
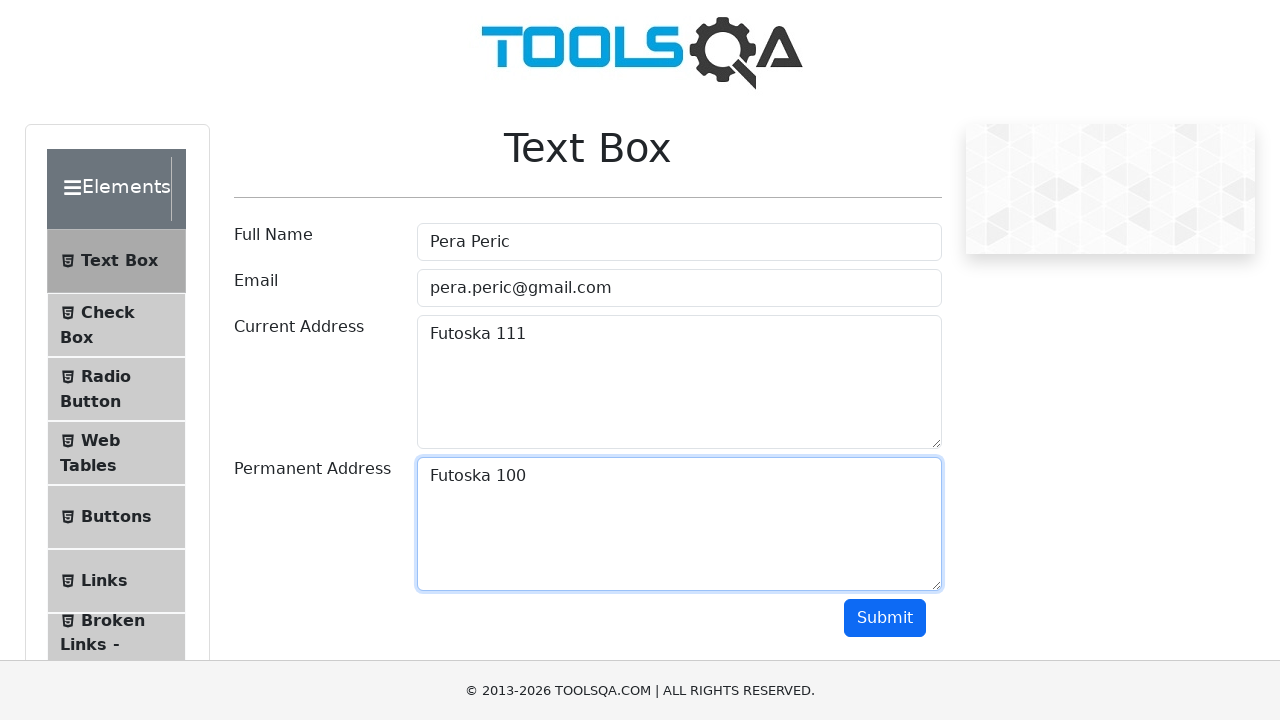

Name result element loaded
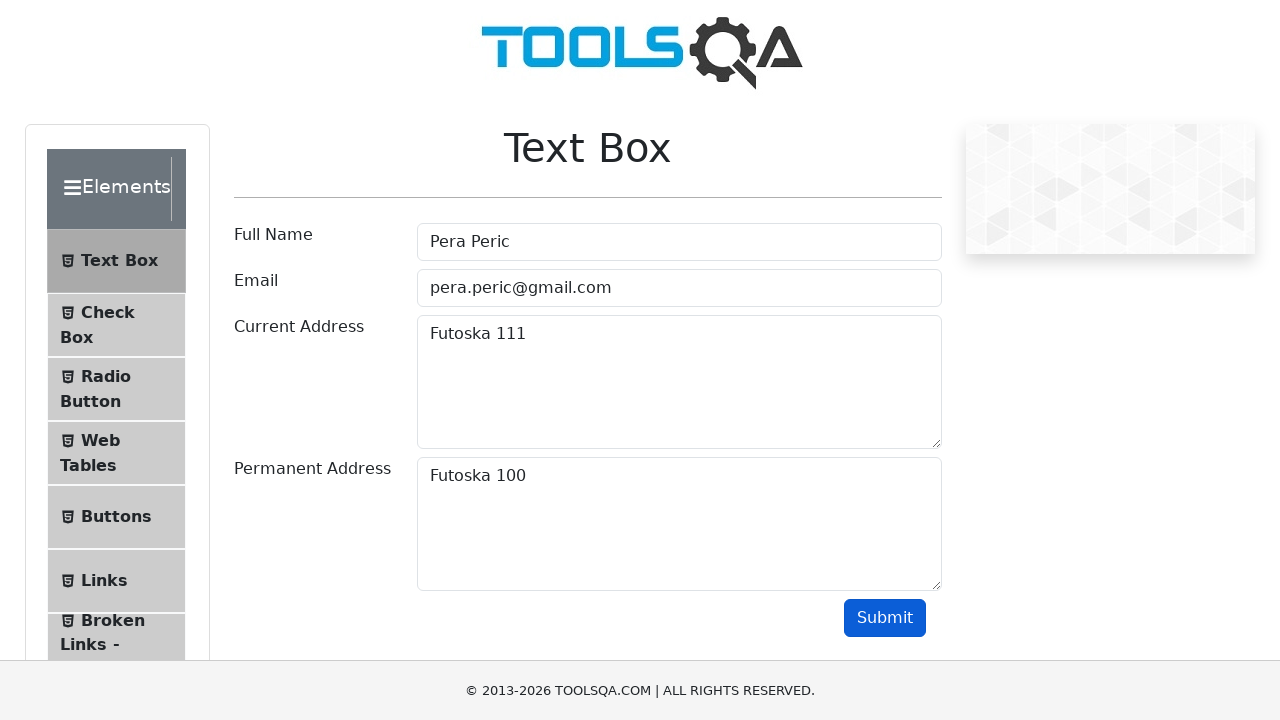

Email result element loaded
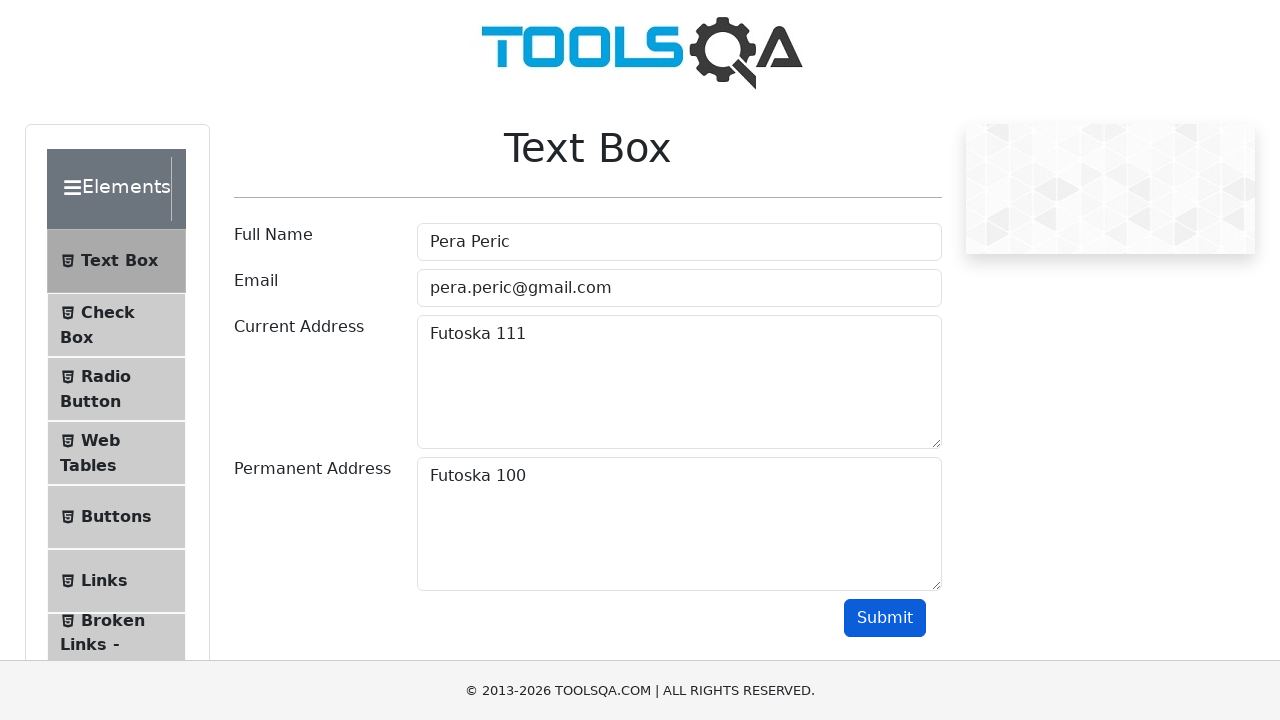

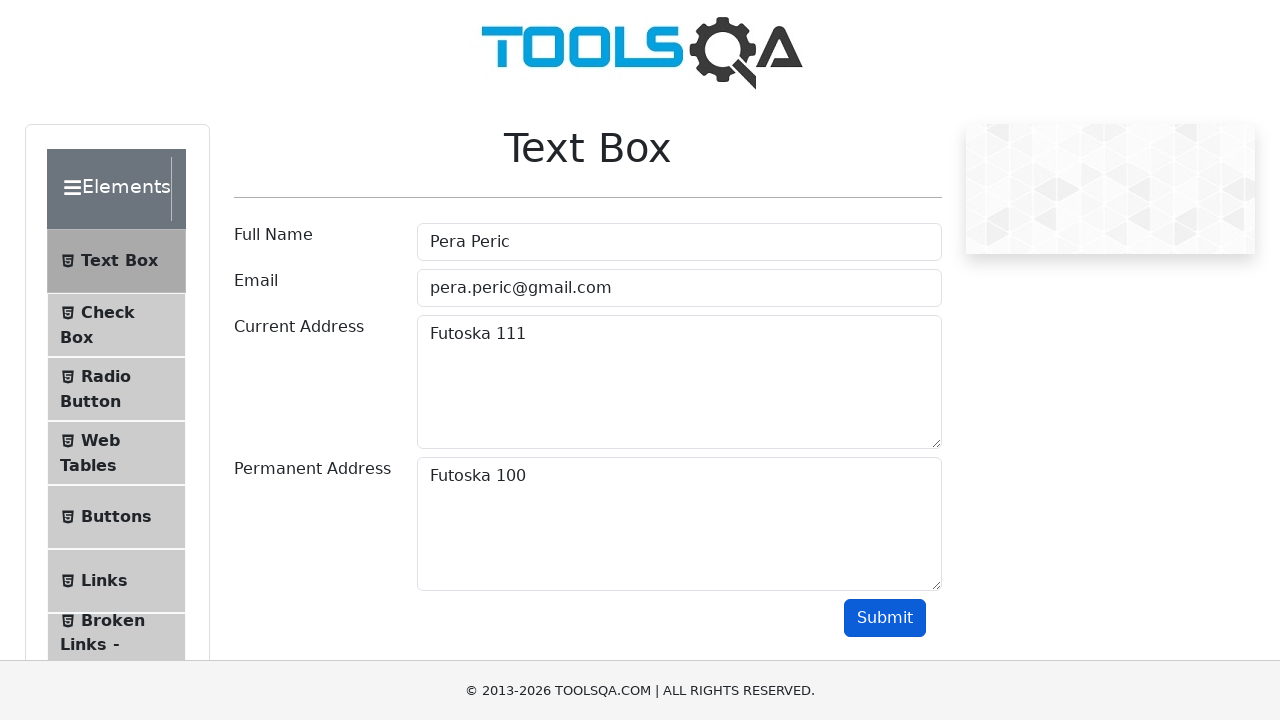